Tests a practice form on Rahul Shetty Academy by filling email and password fields, checking a checkbox, and clicking submit to verify the success message appears

Starting URL: http://rahulshettyacademy.com/angularpractice/

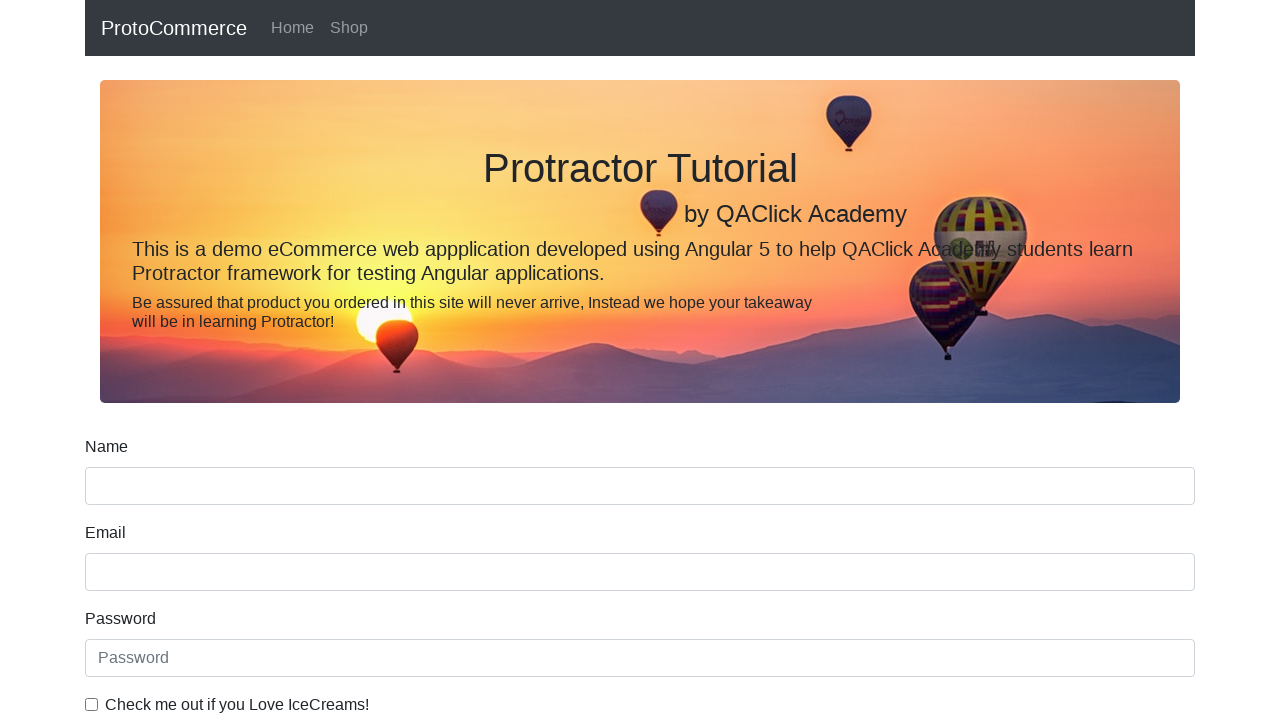

Filled email field with 'testuser2024@gmail.com' on input[name='email']
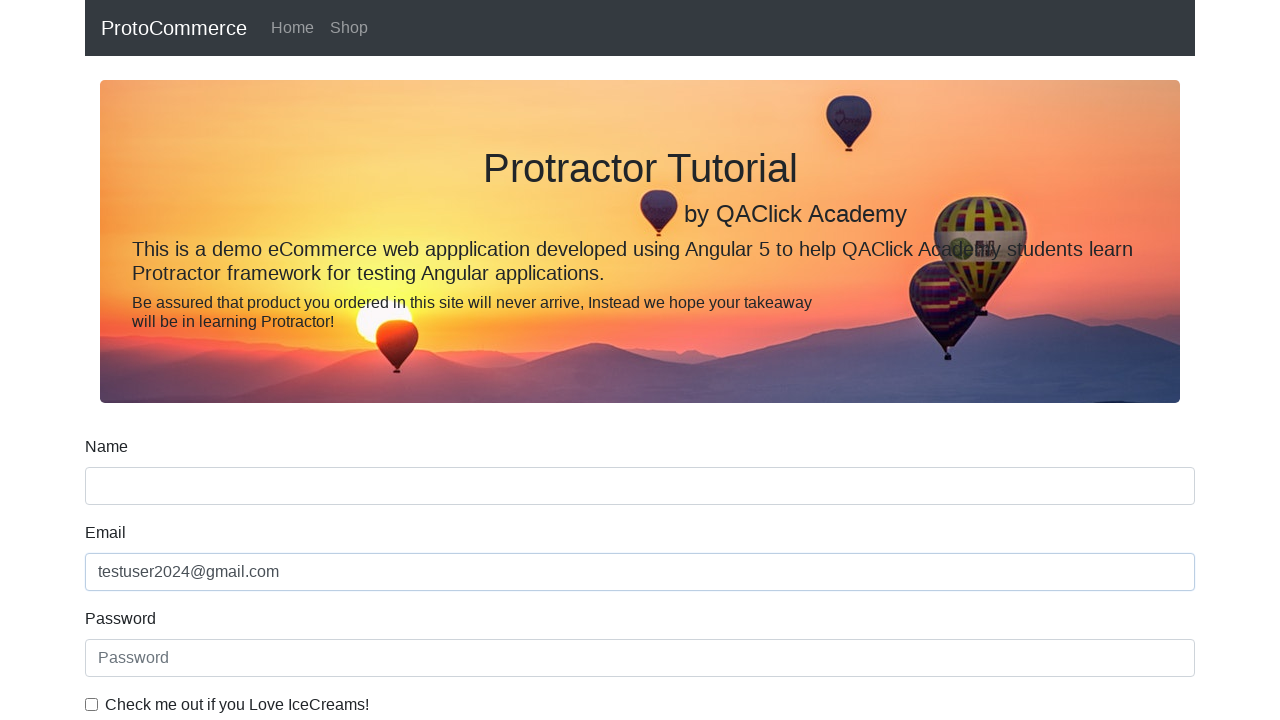

Filled password field with 'SecurePass789' on #exampleInputPassword1
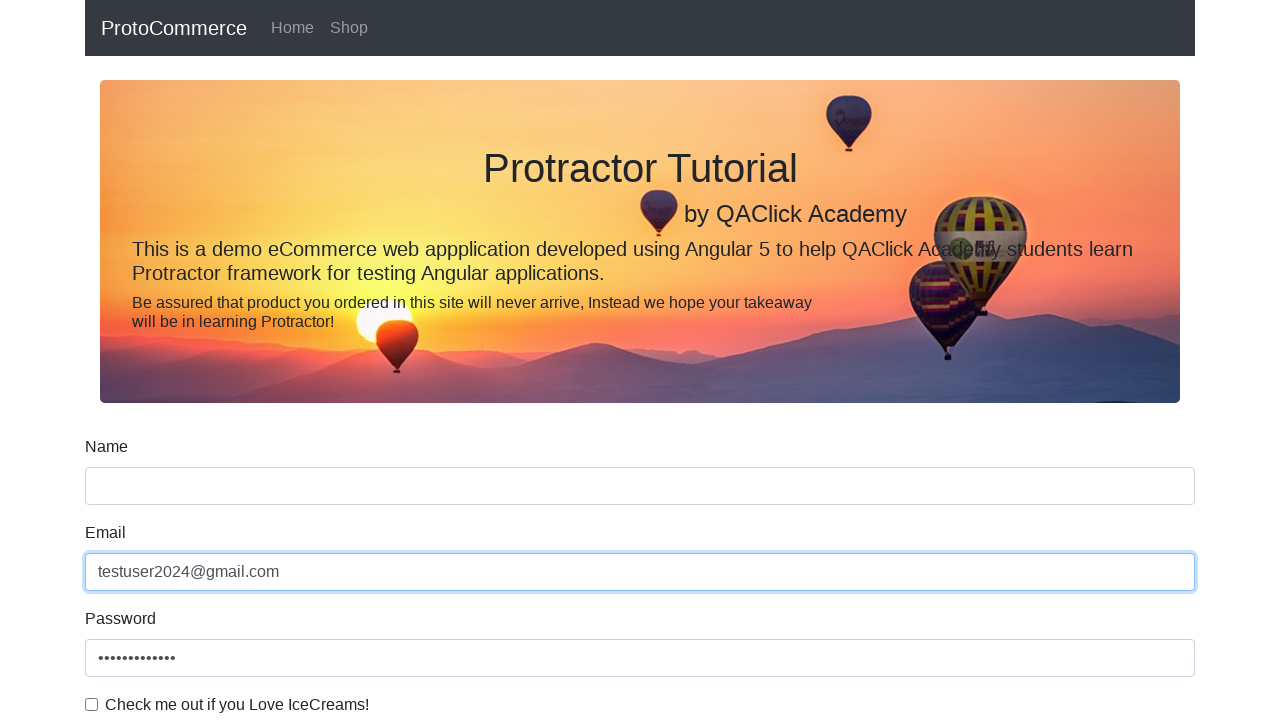

Checked the agreement checkbox at (92, 704) on #exampleCheck1
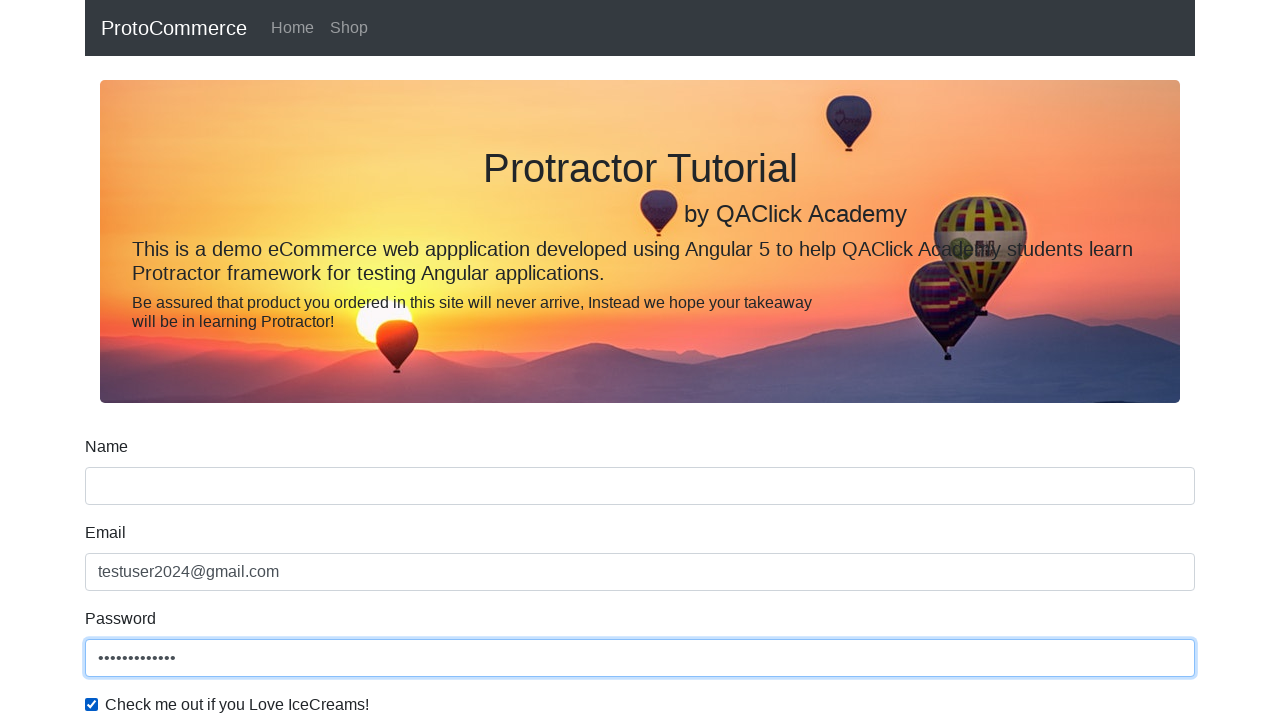

Clicked submit button to submit the form at (123, 491) on input[type='submit']
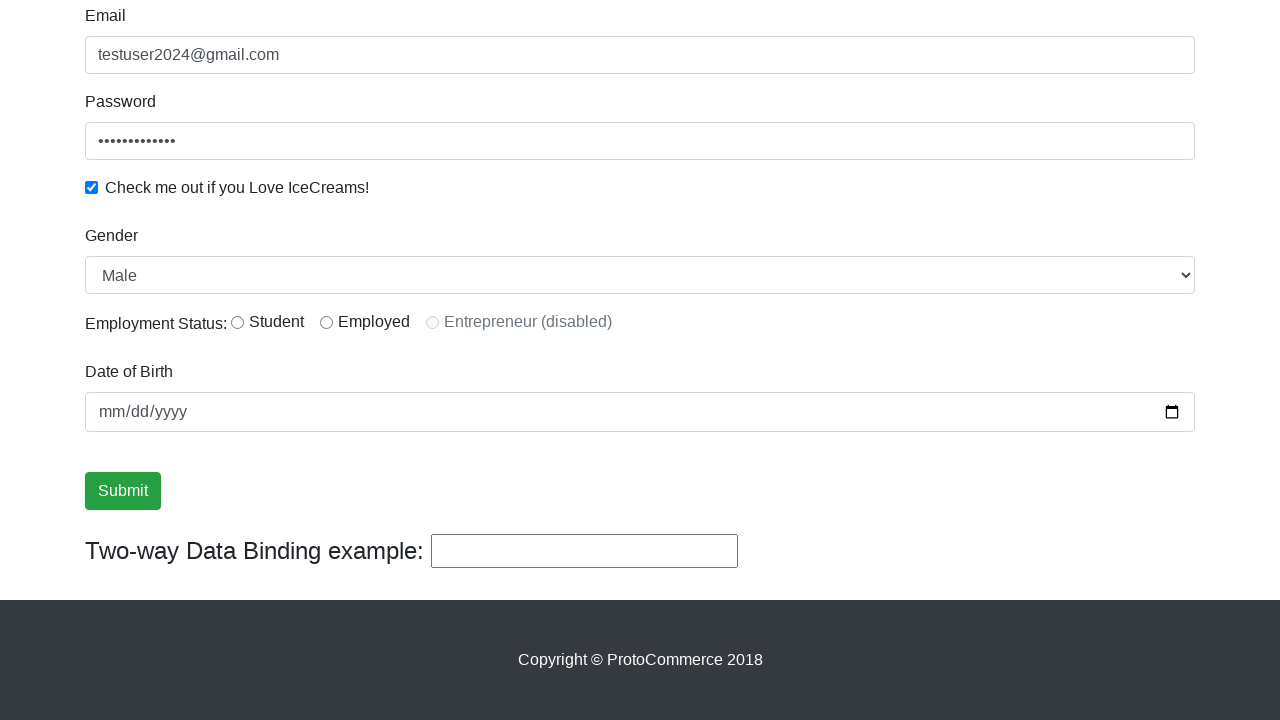

Success message appeared confirming form submission
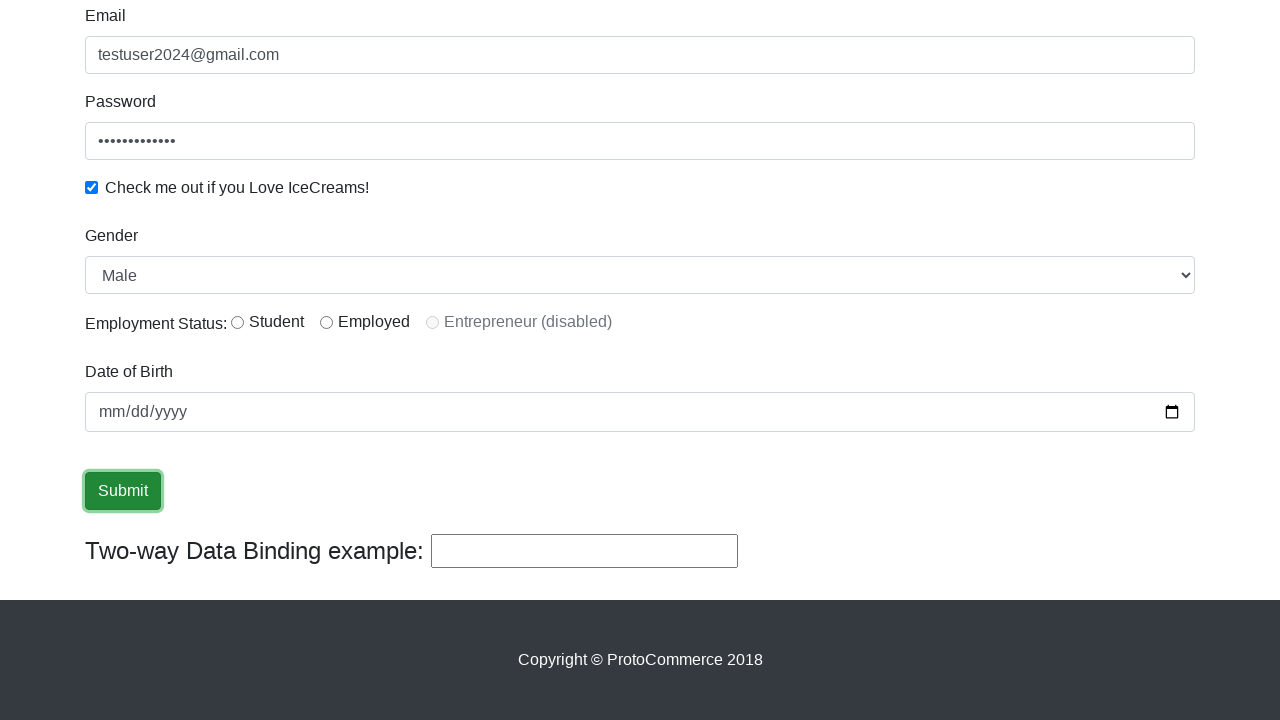

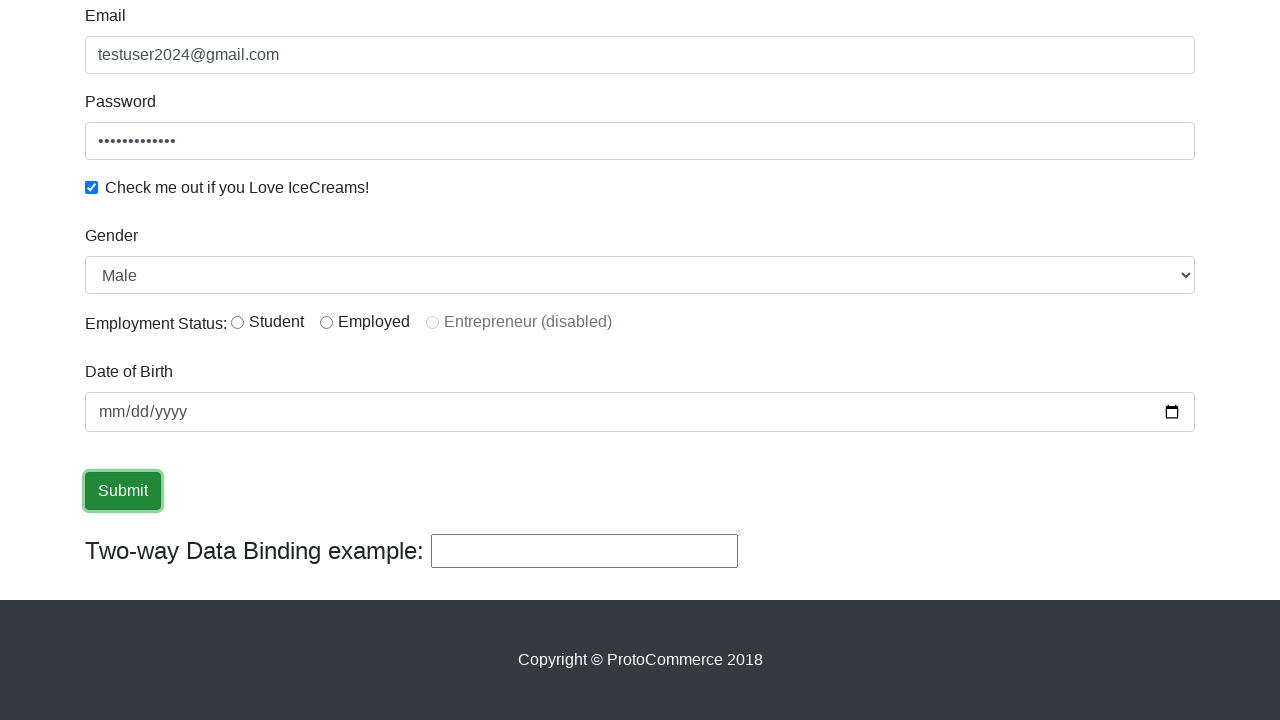